Tests a math puzzle form by reading a hidden value from an element's attribute, calculating the result using a logarithmic formula, filling in the answer, checking required checkboxes, and submitting the form.

Starting URL: http://suninjuly.github.io/get_attribute.html

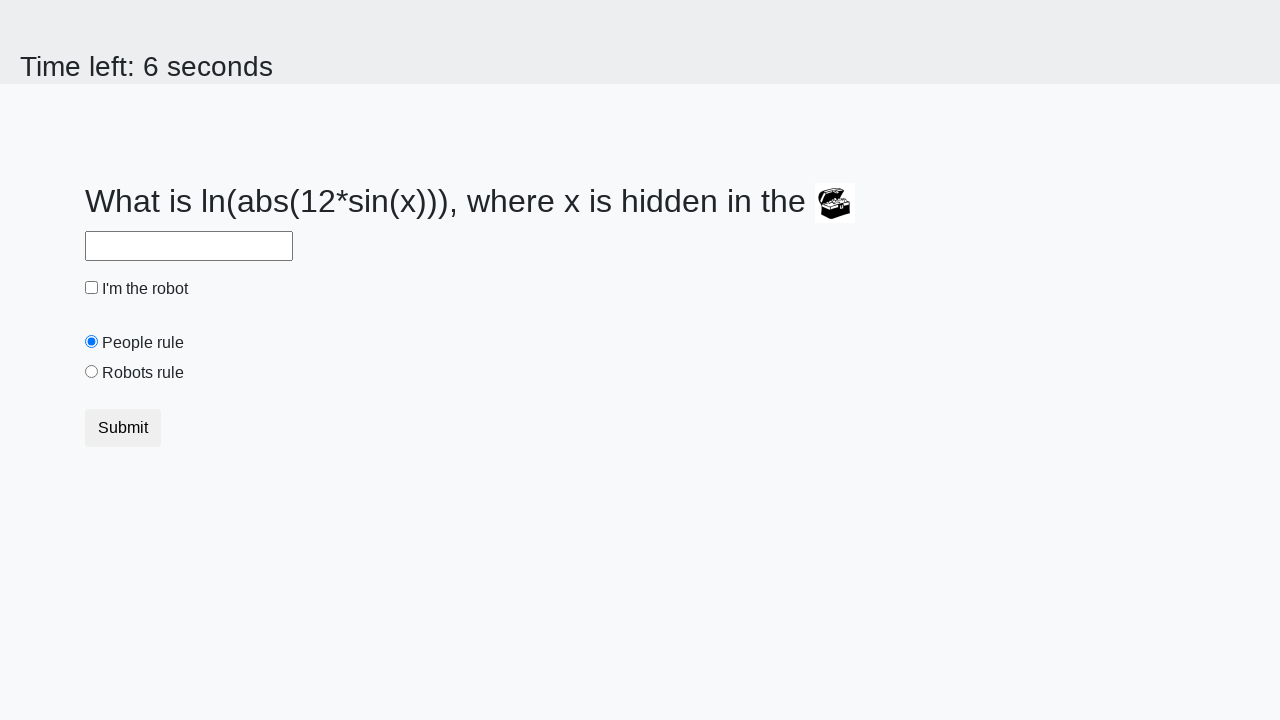

Retrieved hidden value from treasure element's valuex attribute
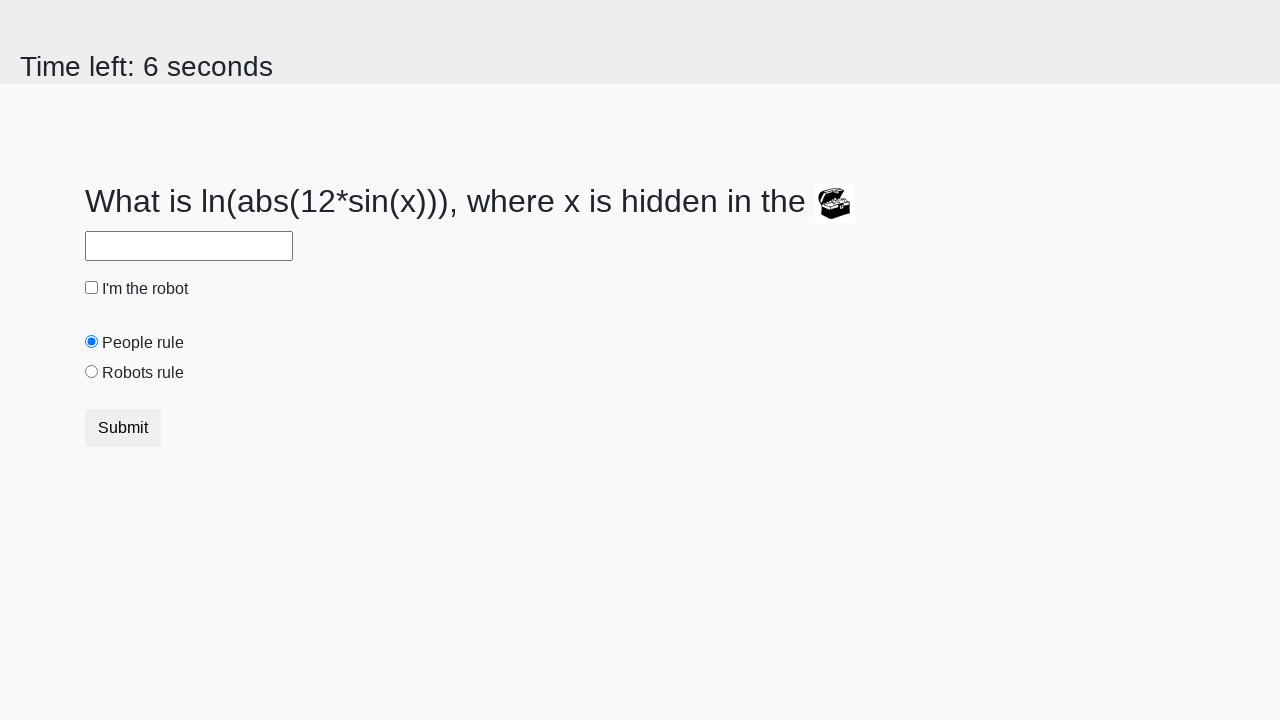

Calculated logarithmic result using formula: log(abs(12 * sin(564))) = 2.4813644932571366
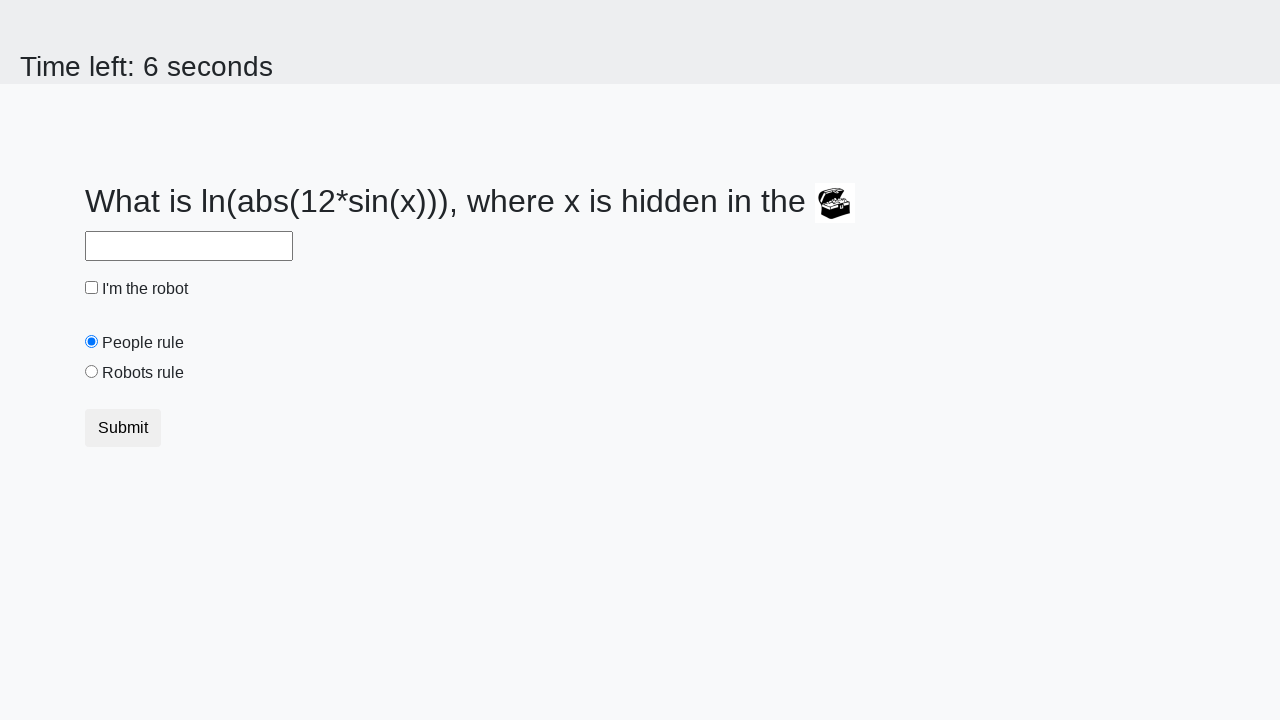

Filled answer field with calculated value: 2.4813644932571366 on #answer
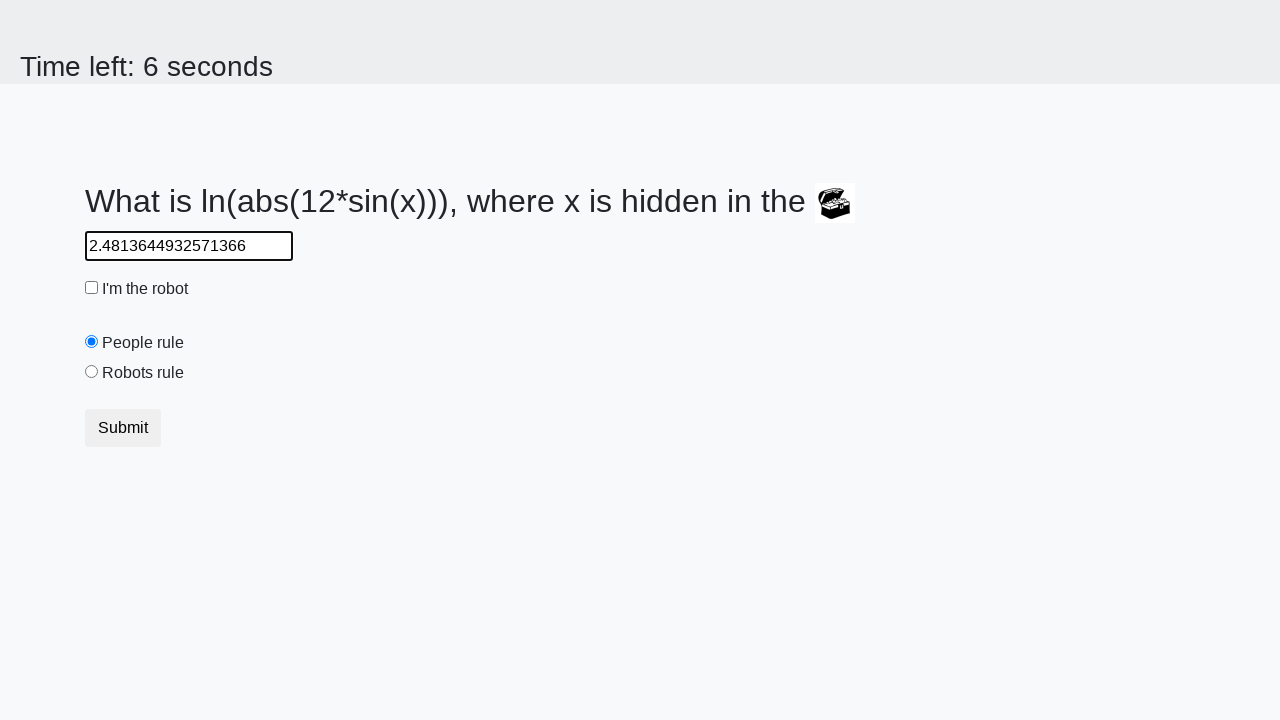

Checked the robot checkbox at (92, 288) on #robotCheckbox
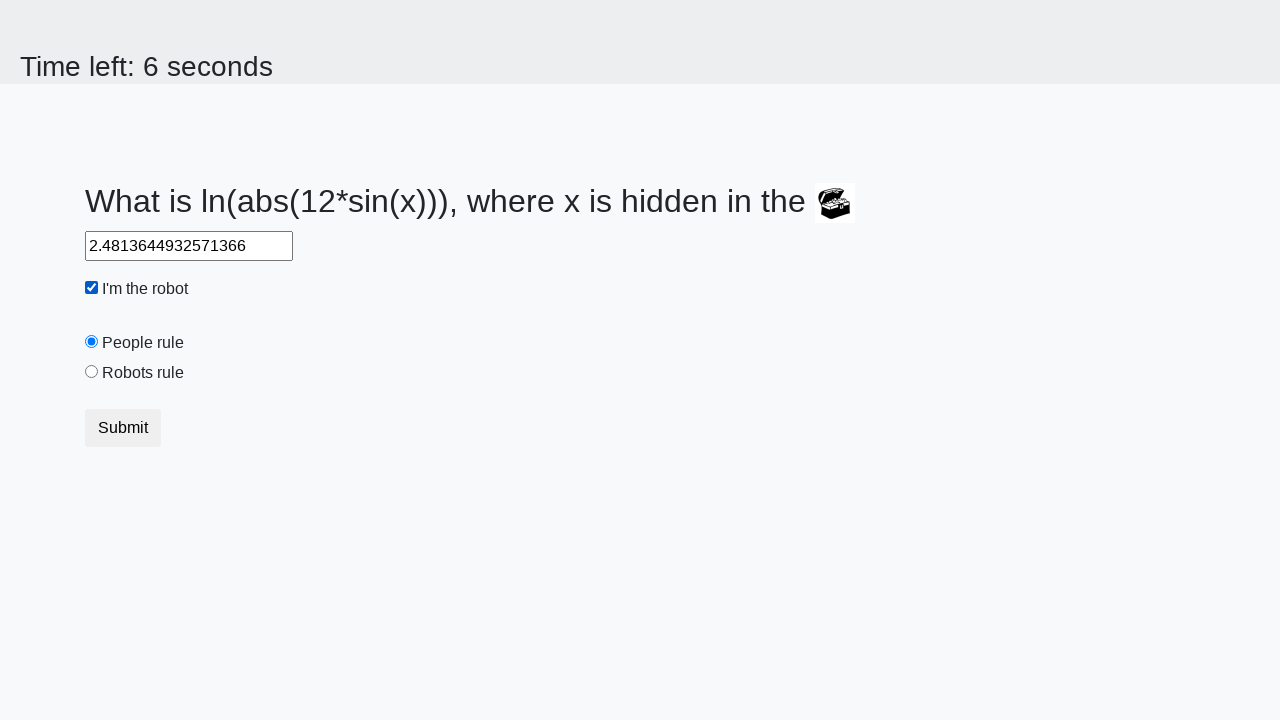

Checked the robots rule checkbox at (92, 372) on #robotsRule
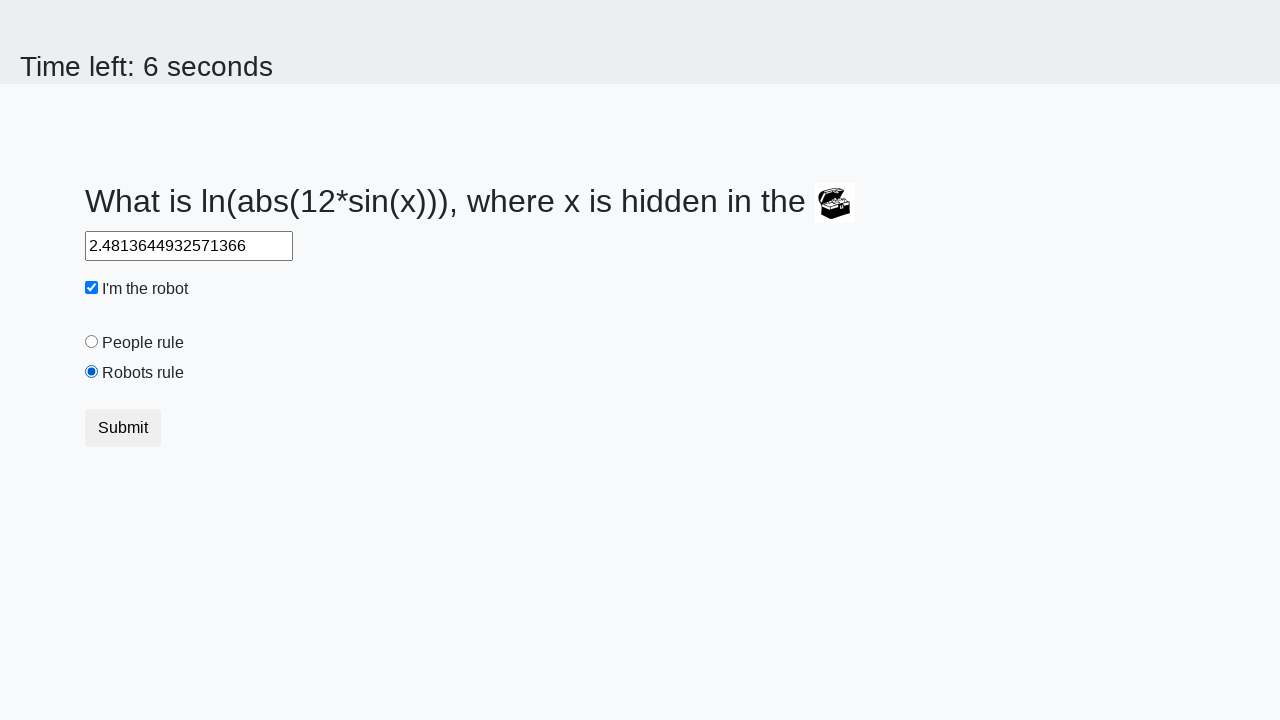

Clicked submit button to submit the form at (123, 428) on button.btn.btn-default
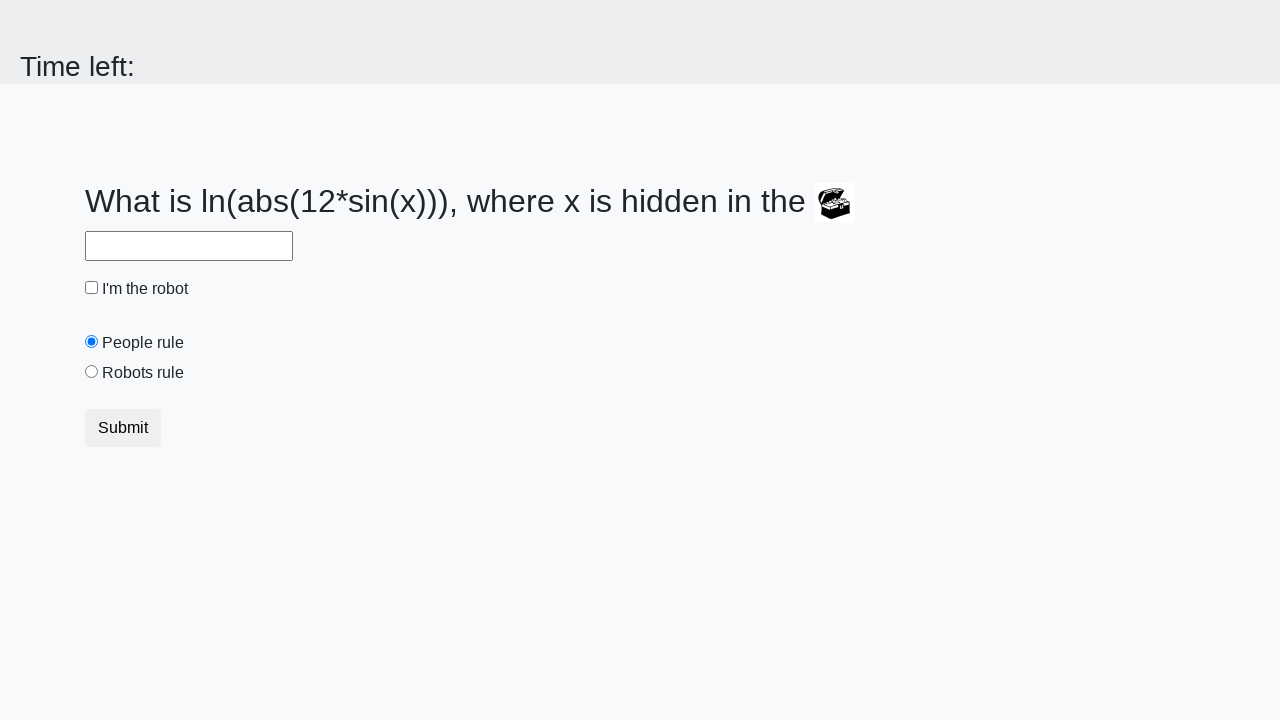

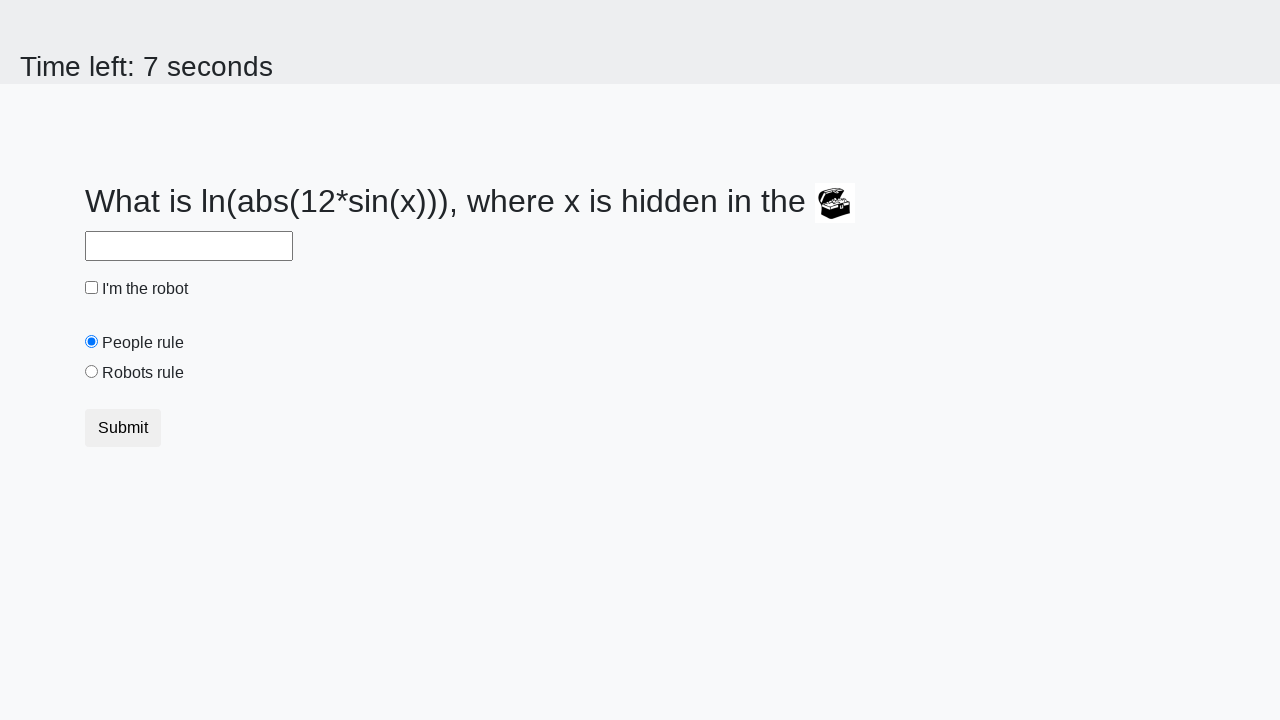